Tests dynamic loading by clicking Start button and waiting for the finish element to appear, then verifying the content loads correctly

Starting URL: https://the-internet.herokuapp.com/dynamic_loading/1

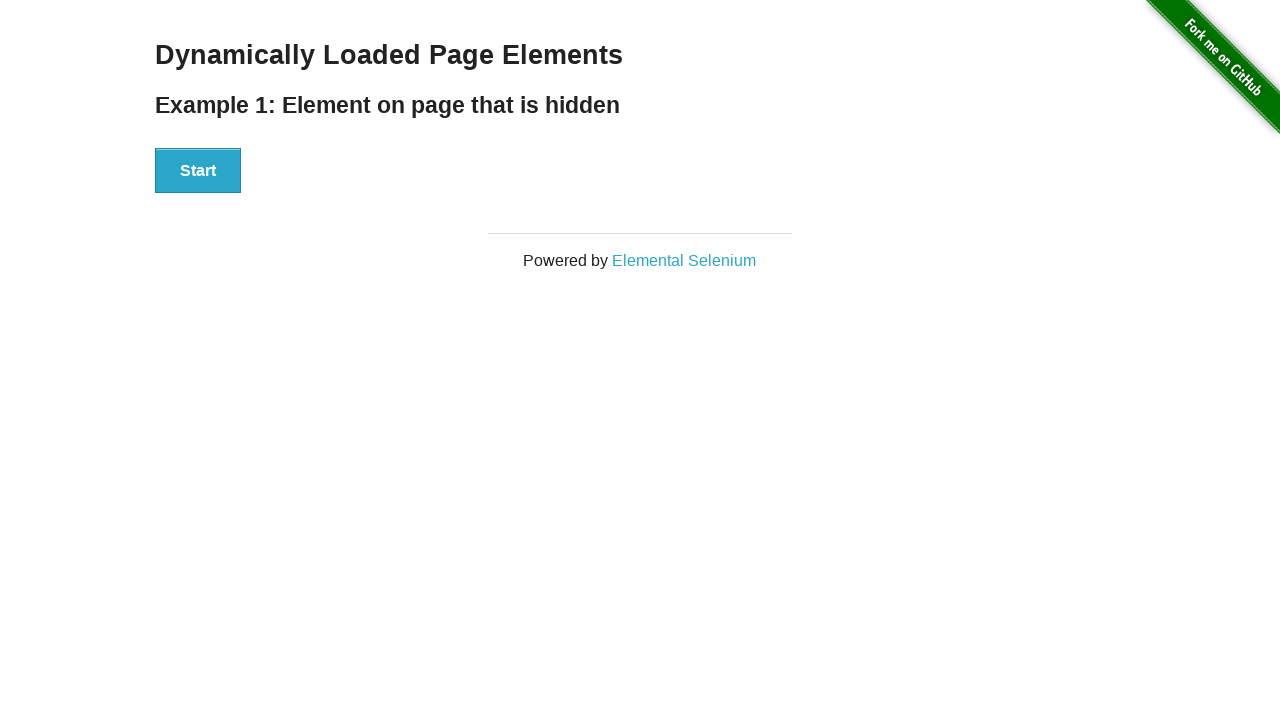

Clicked Start button to trigger dynamic loading at (198, 171) on xpath=//div[@id='start']/button
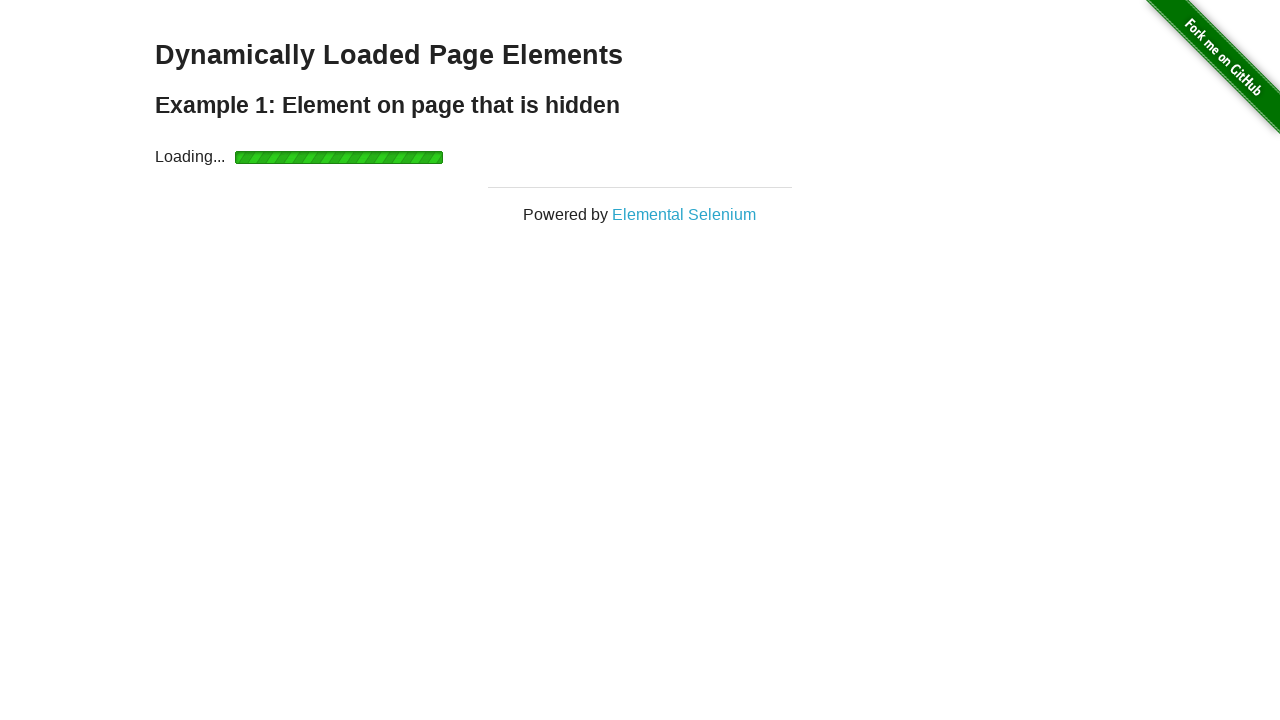

Waited for finish element to become visible
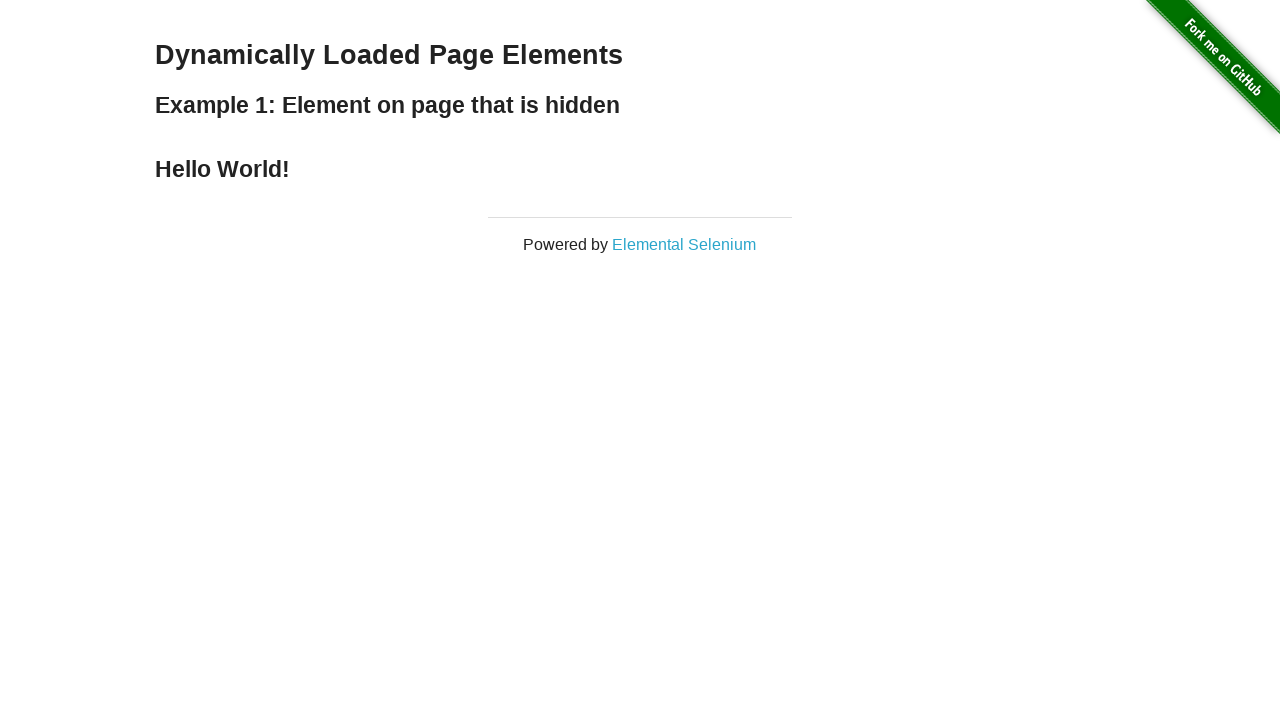

Retrieved finish element text content
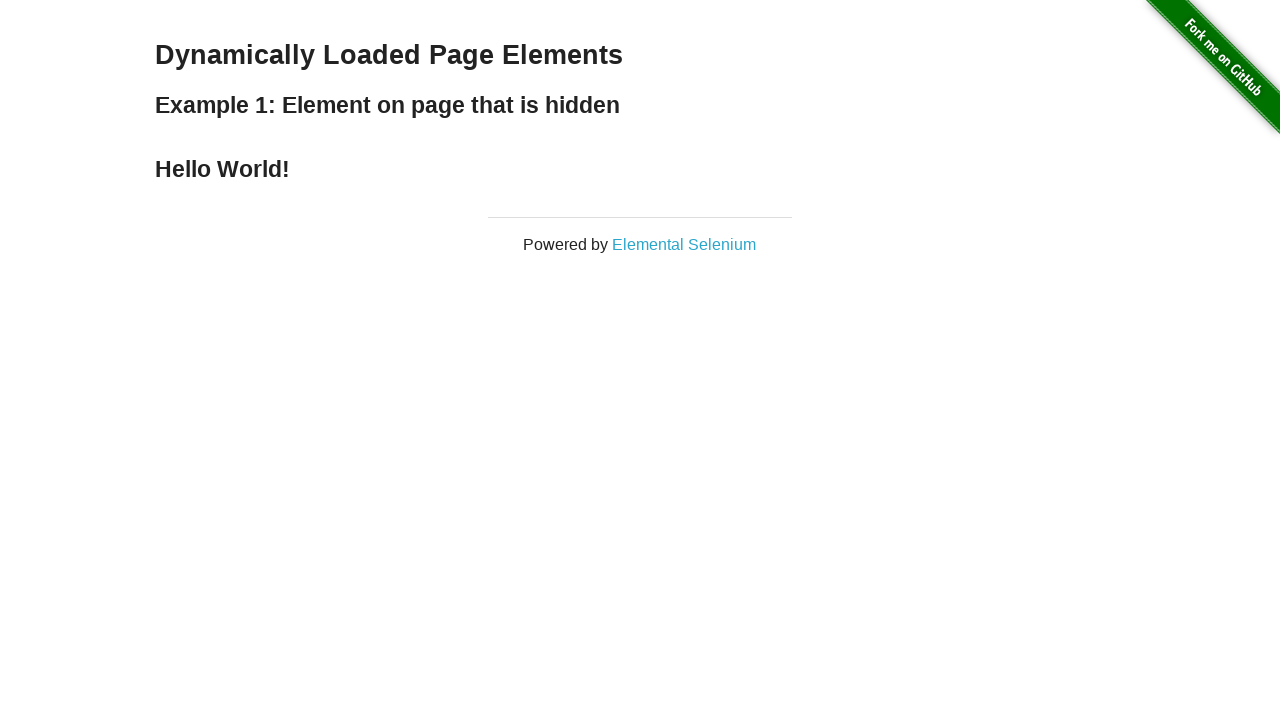

Verified loaded content matches 'Hello World!'
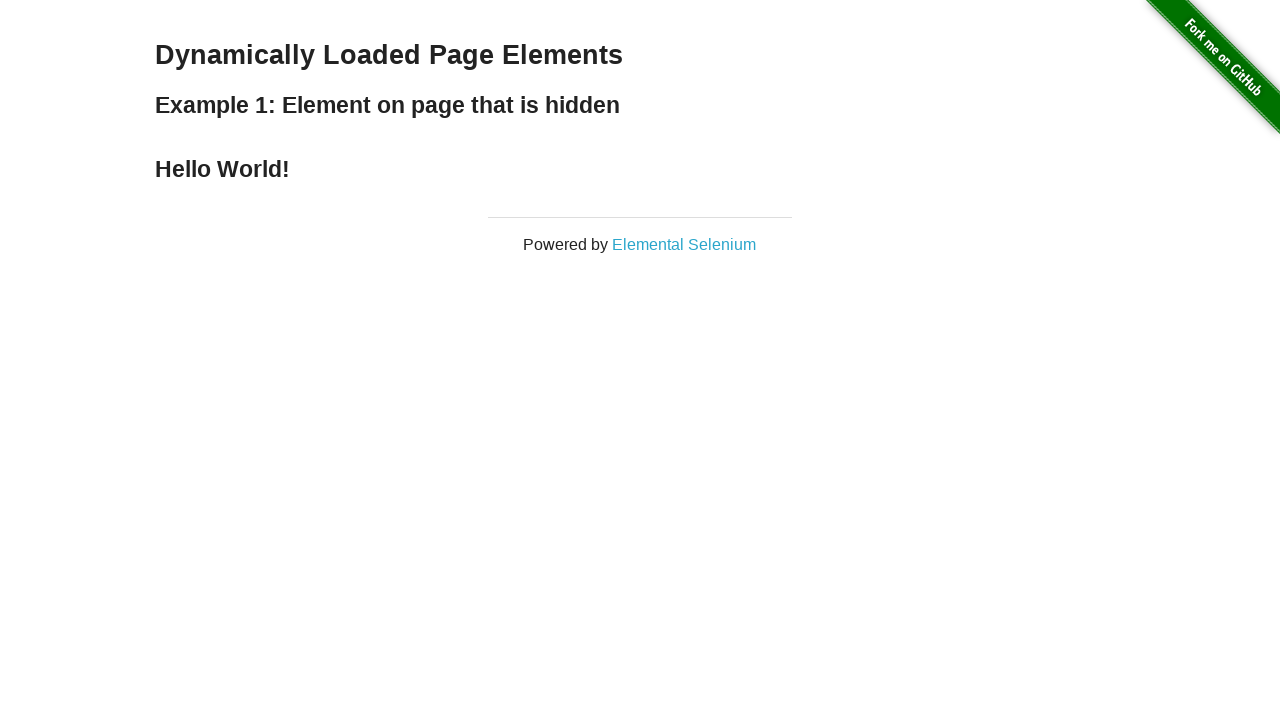

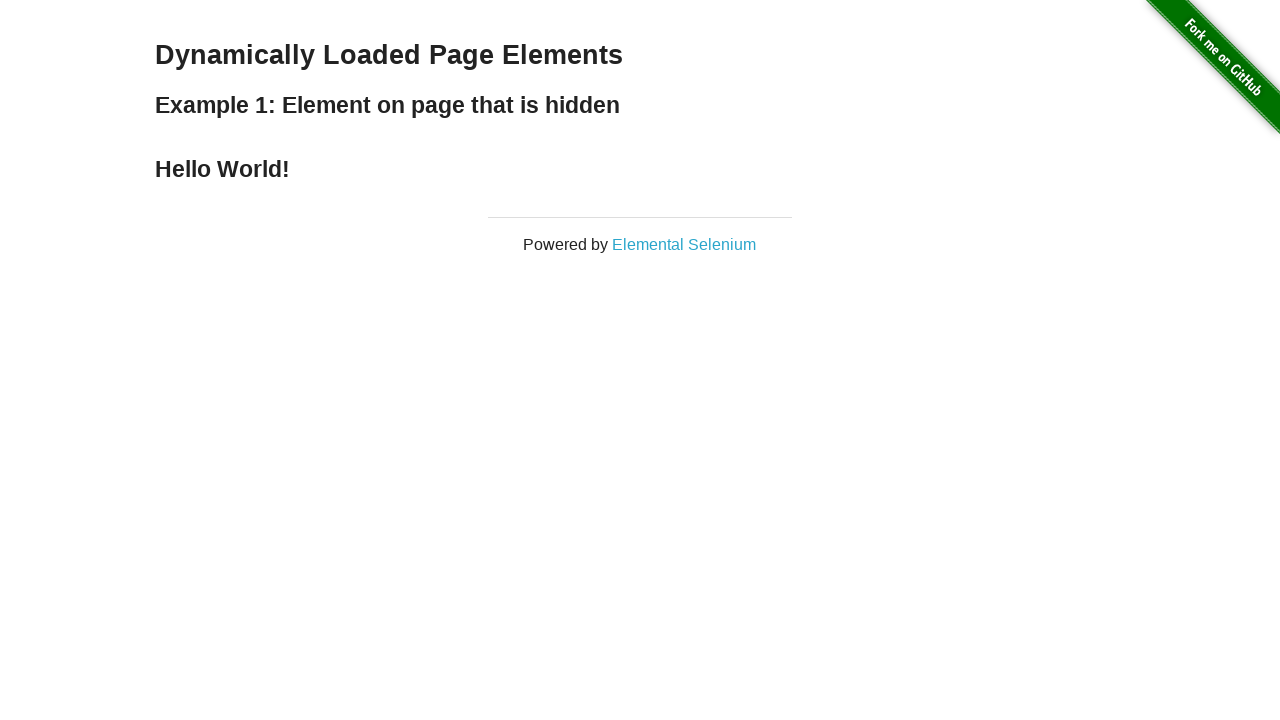